Tests different types of JavaScript alerts (simple alert, confirm box, and prompt box) by triggering each alert type and interacting with them through accept, dismiss, and text input actions.

Starting URL: https://demo.automationtesting.in/Alerts.html

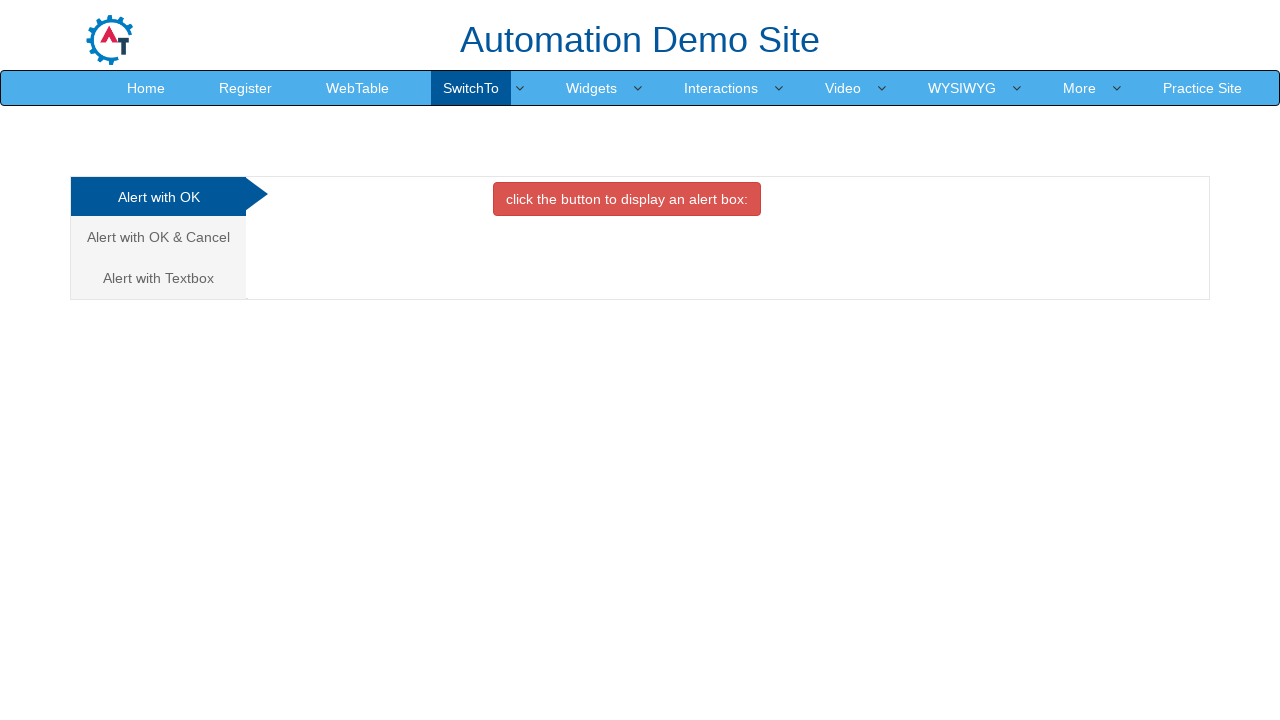

Clicked button to trigger simple alert at (627, 199) on button.btn.btn-danger
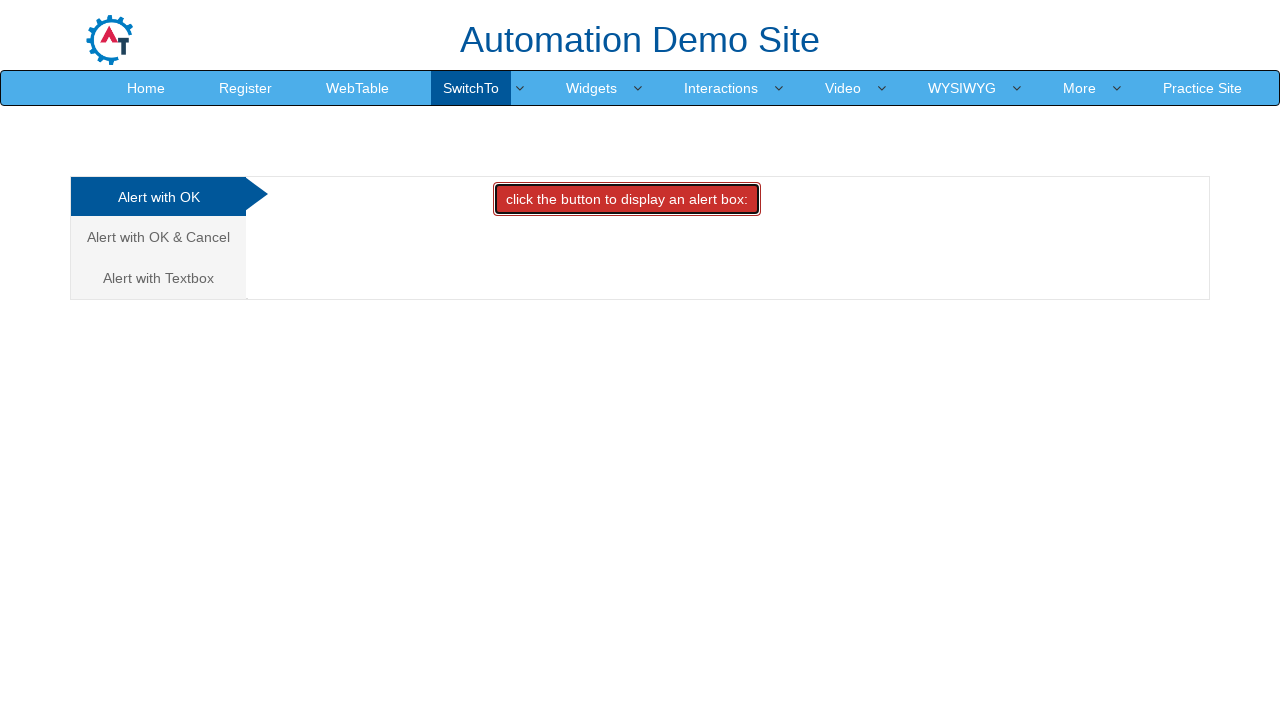

Registered dialog handler to accept simple alert
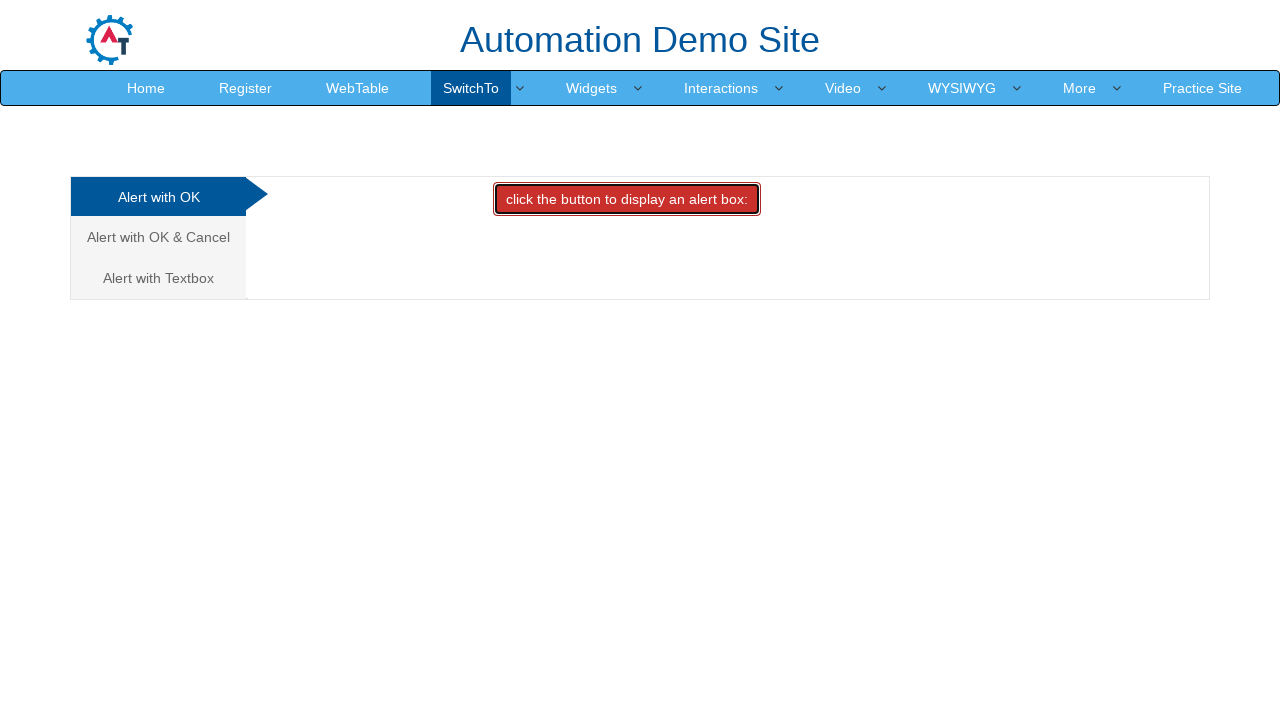

Waited 500ms for alert to be processed
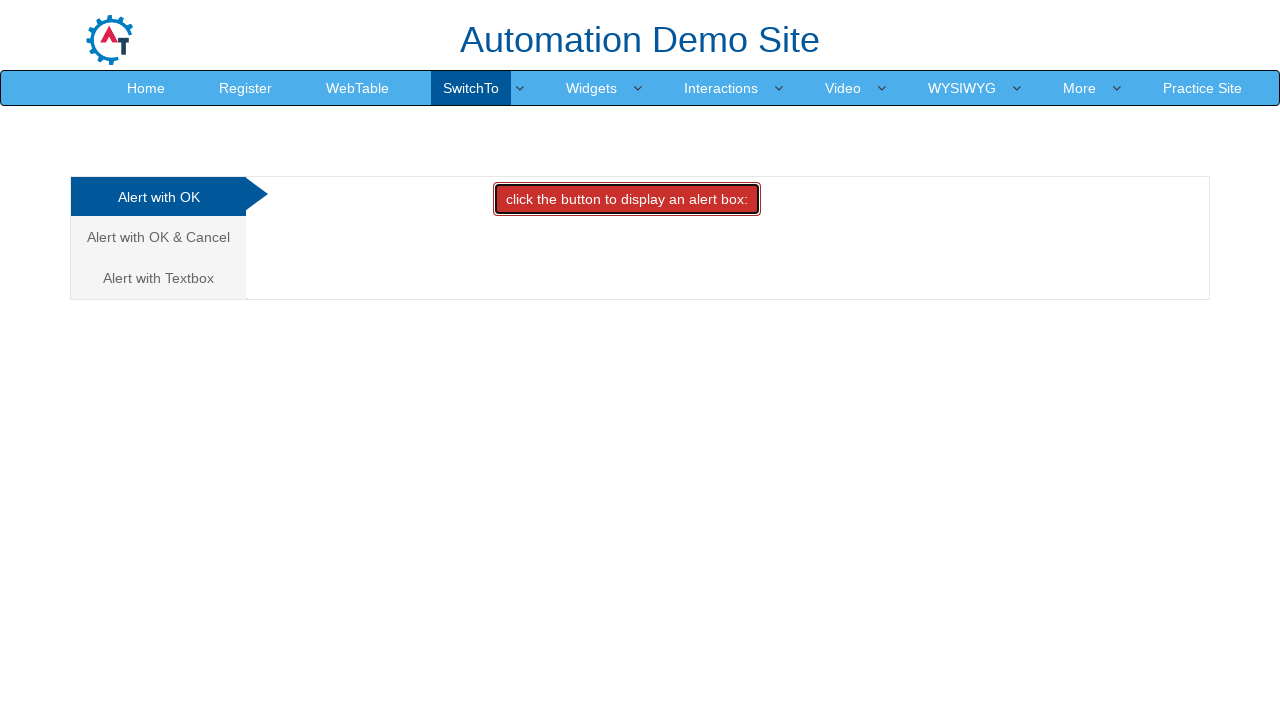

Clicked second tab to switch to confirm alert section at (158, 237) on (//a[@class='analystic'])[2]
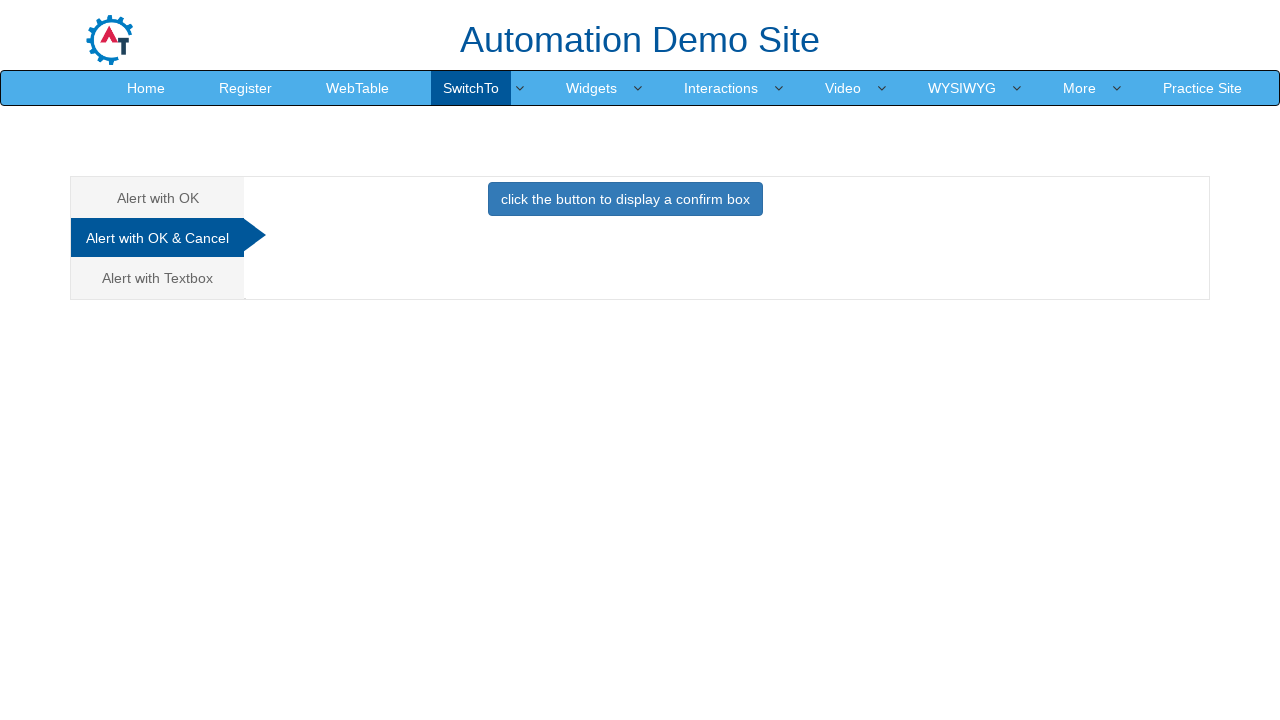

Clicked button to trigger confirm dialog at (625, 199) on button[onclick='confirmbox()']
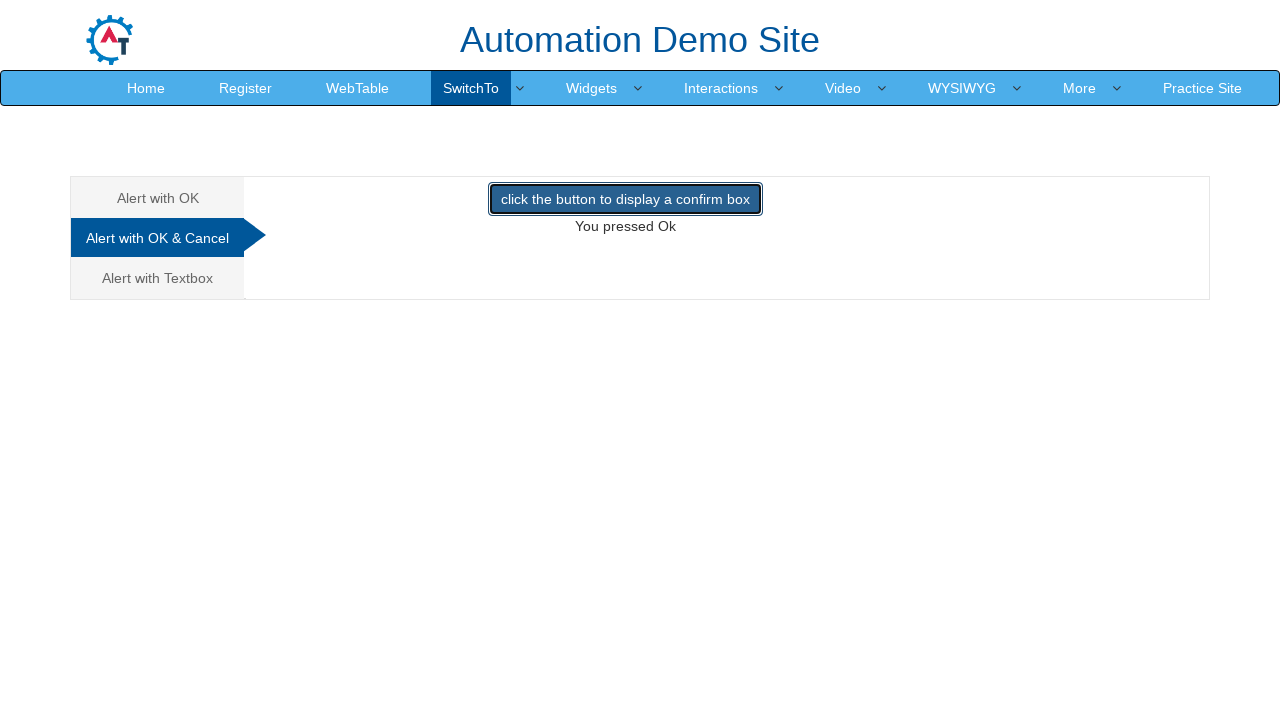

Registered dialog handler to dismiss confirm dialog
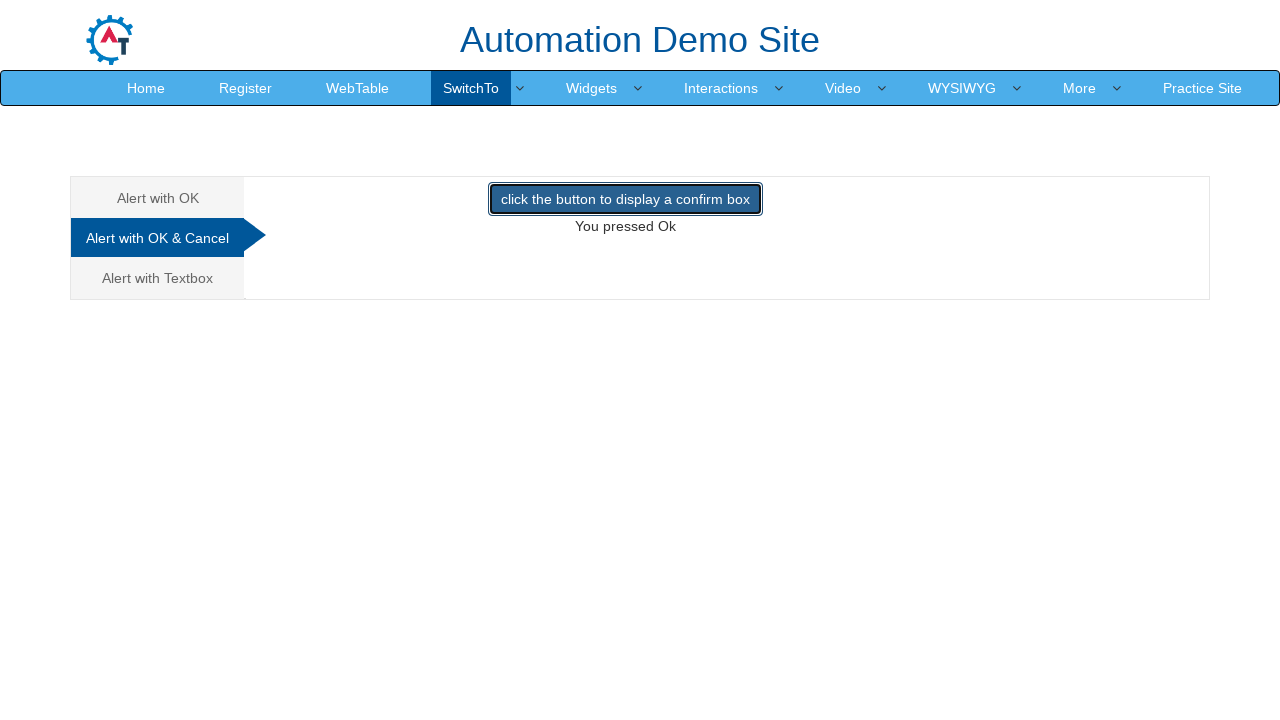

Waited 500ms for confirm dialog to be processed
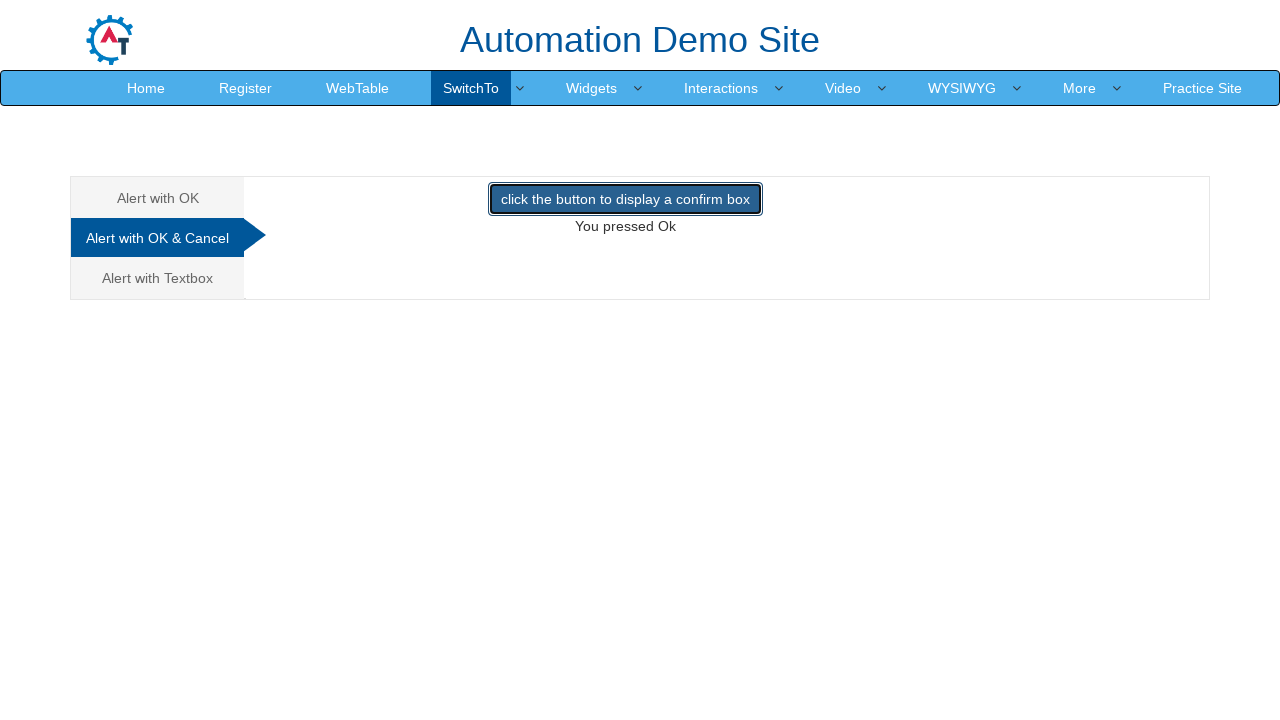

Clicked third tab to switch to prompt alert section at (158, 278) on (//a[@class='analystic'])[3]
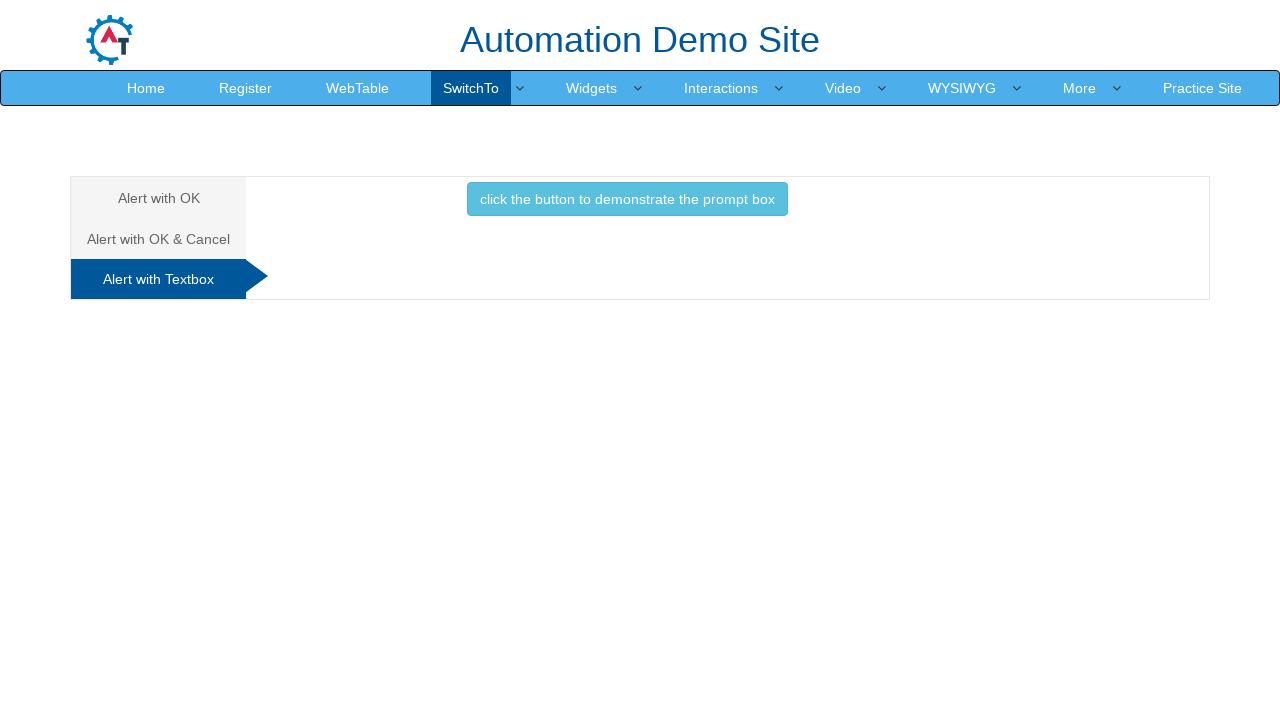

Registered dialog handler to accept prompt with text 'Task completed'
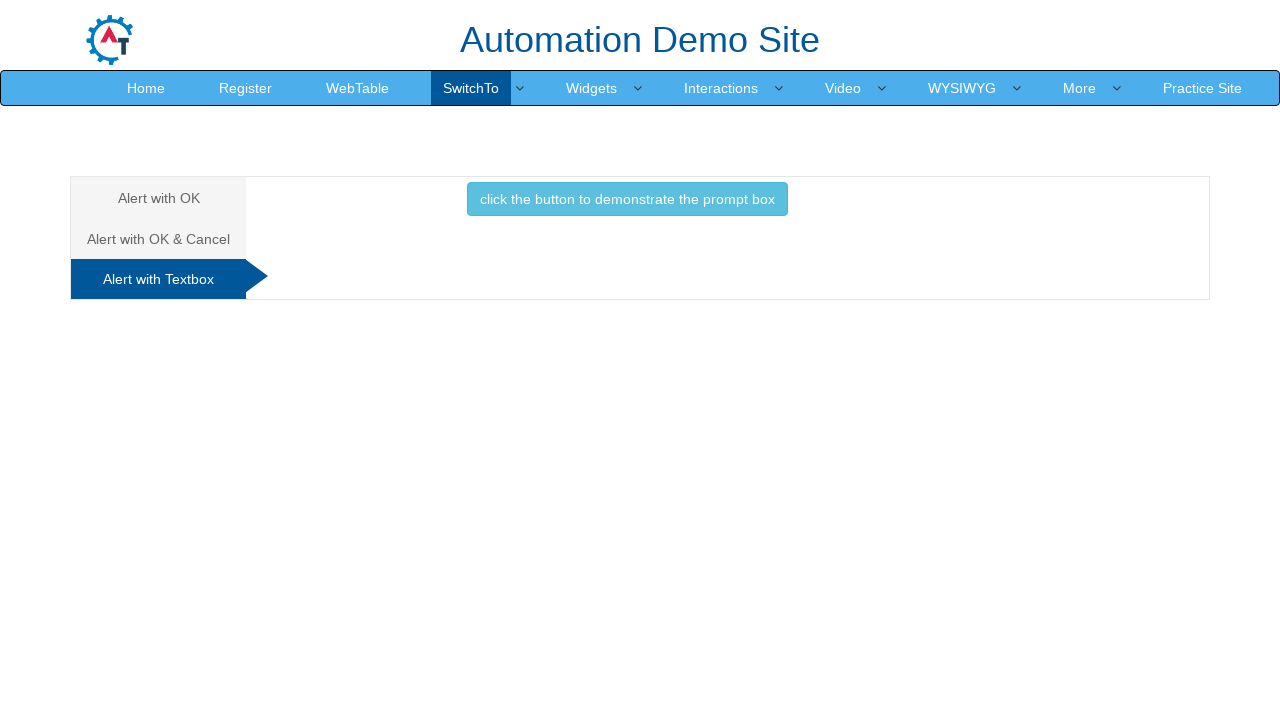

Clicked button to trigger prompt dialog at (627, 199) on button[onclick='promptbox()']
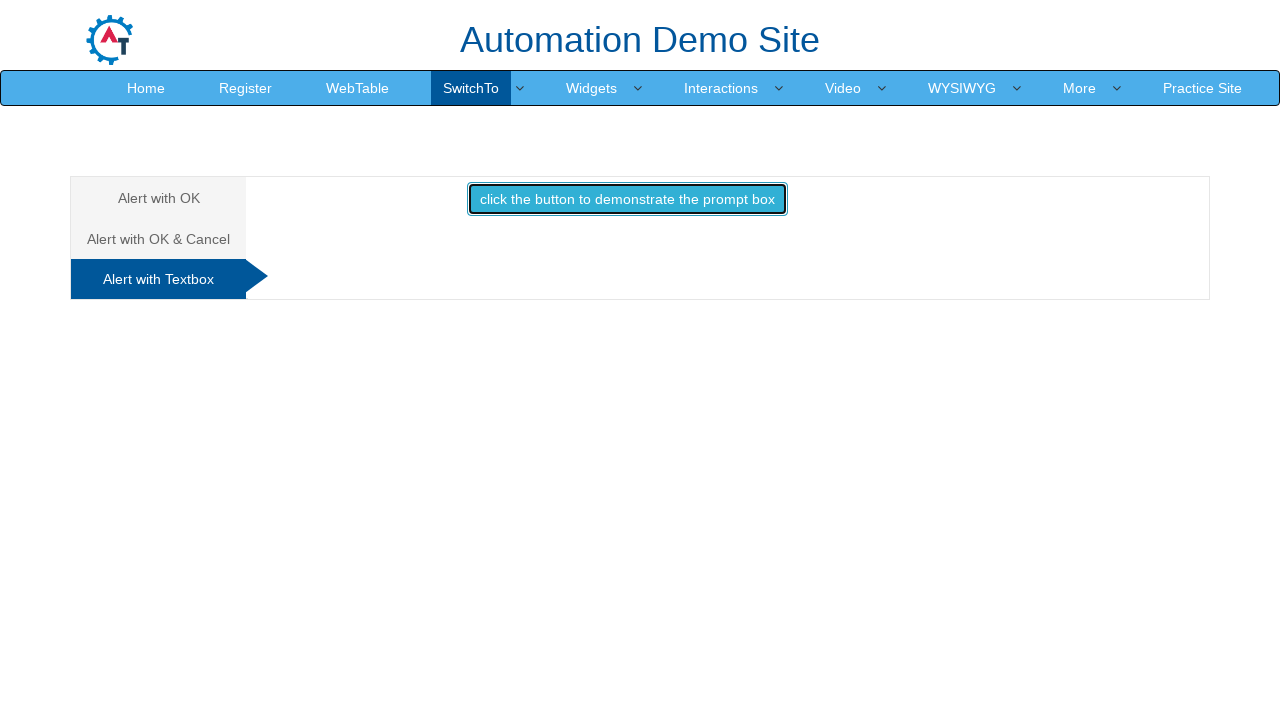

Waited 500ms for prompt dialog to be processed
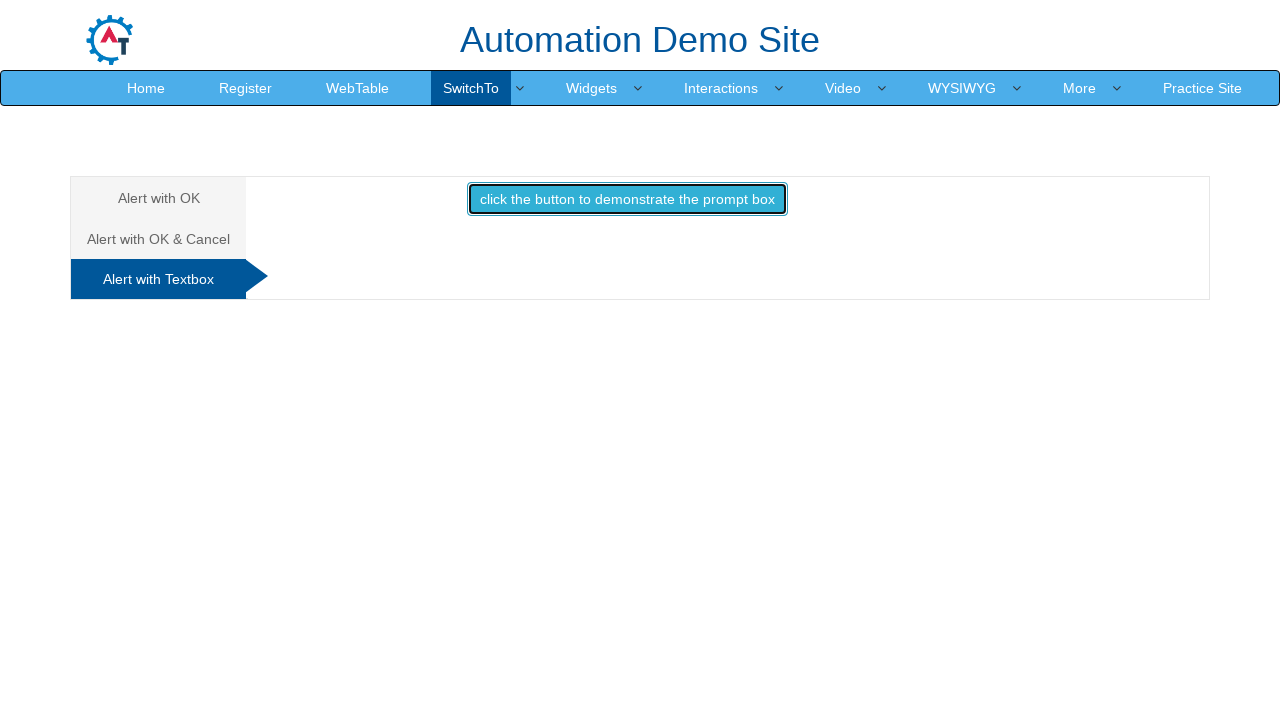

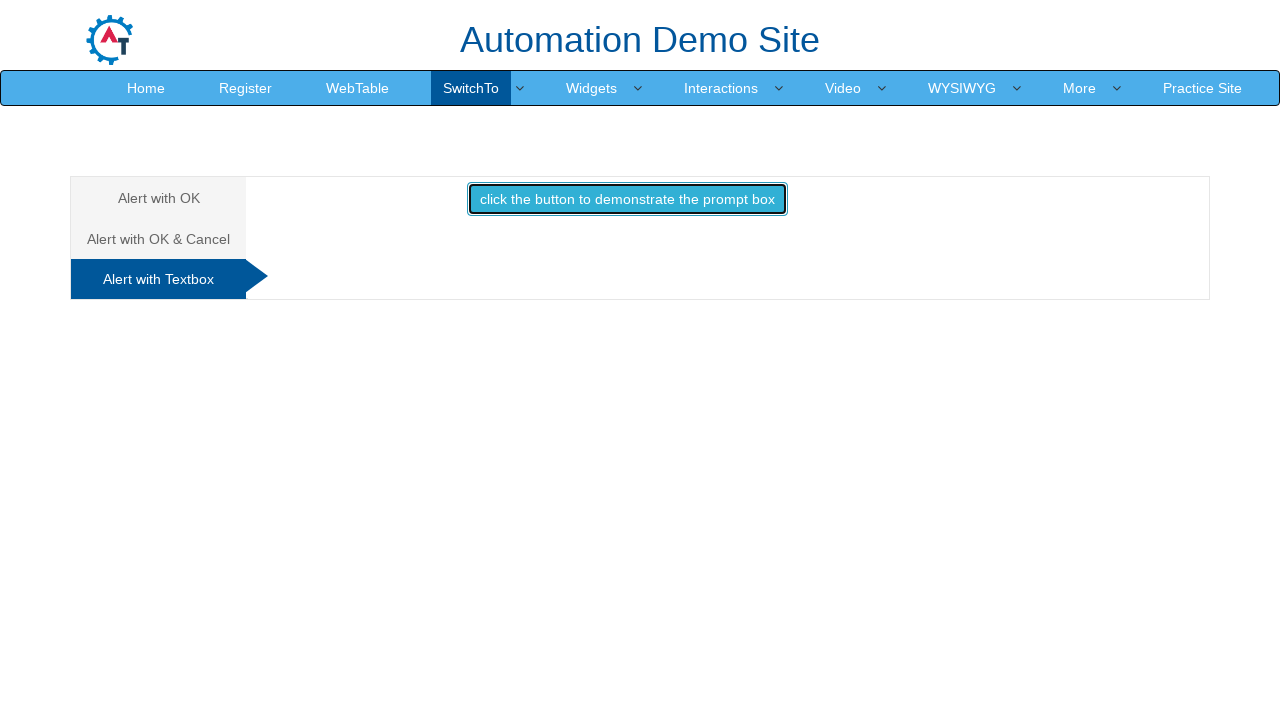